Navigates to HackerRank homepage and executes JavaScript to modify the page content, demonstrating JavaScript execution capability in the browser.

Starting URL: https://www.hackerrank.com/

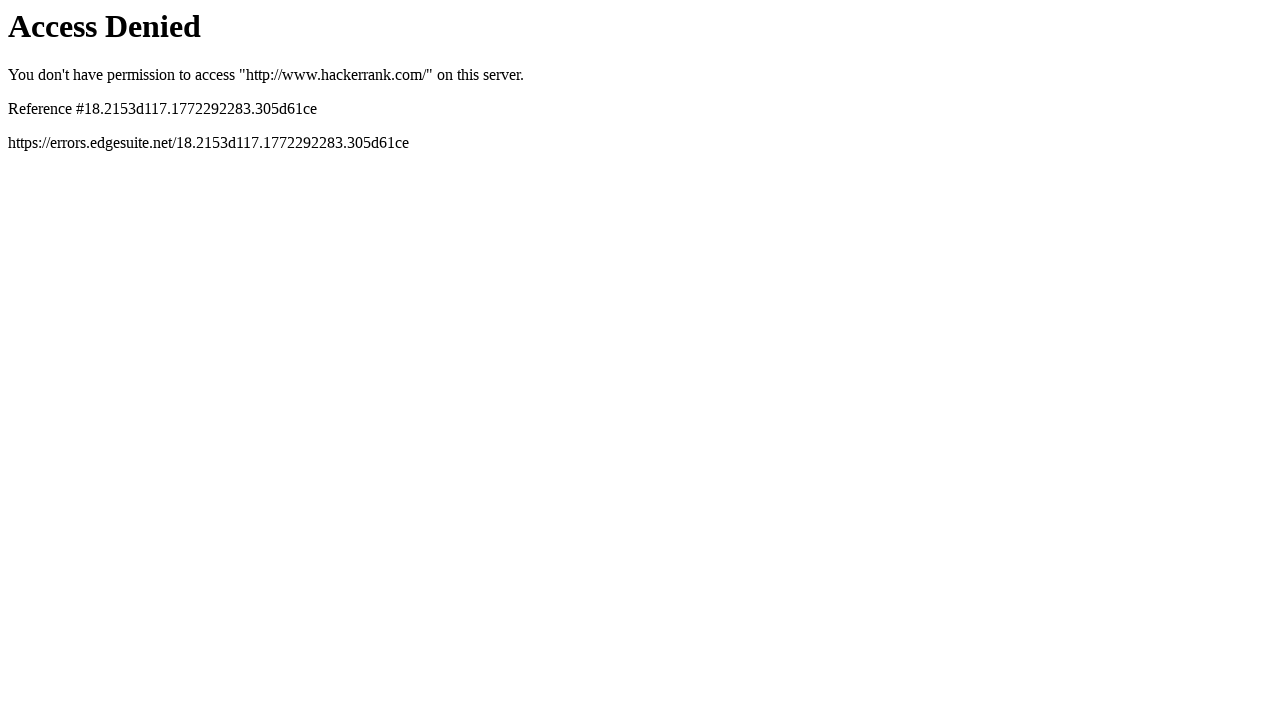

Navigated to HackerRank homepage
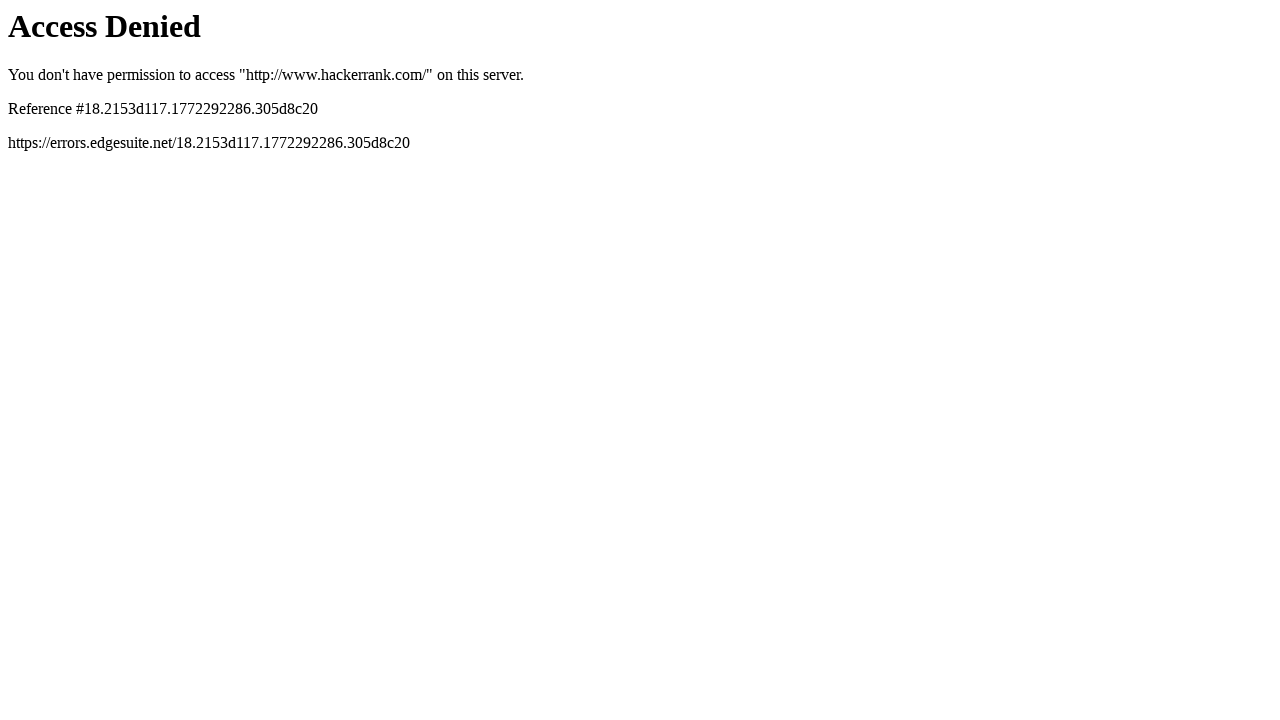

Executed JavaScript to modify page body content to 'Hello world test'
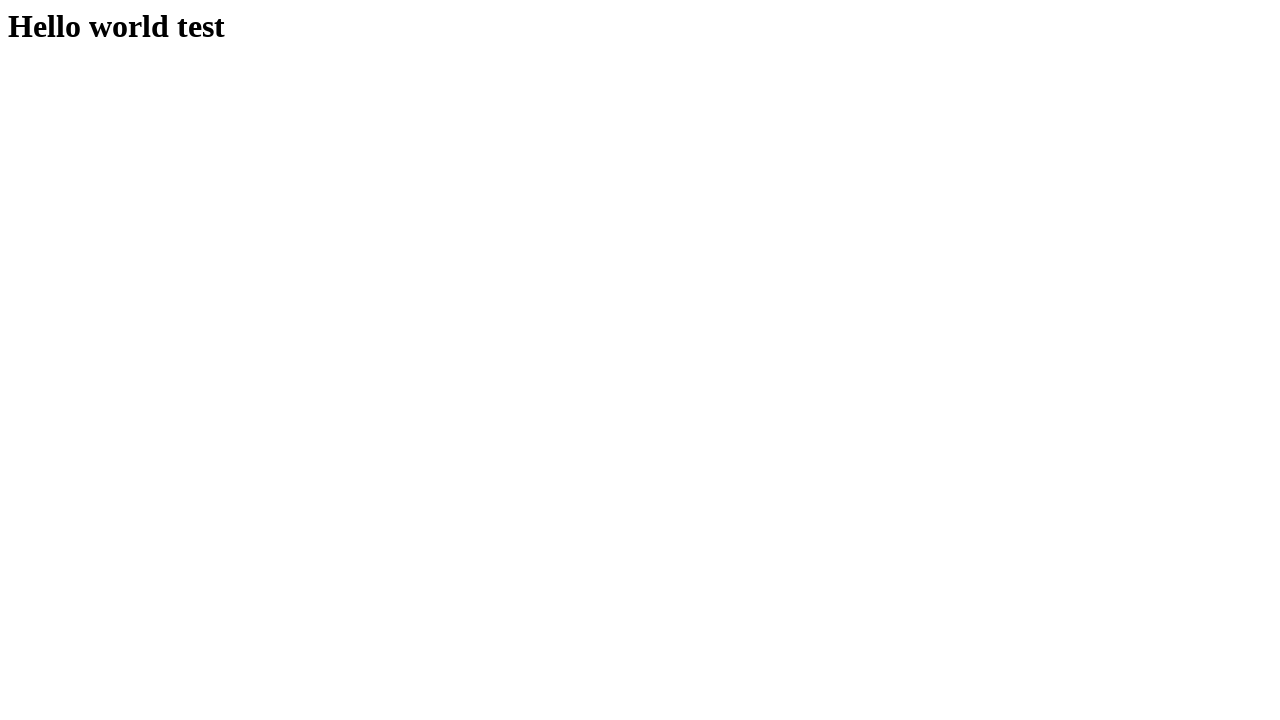

Waited 2 seconds to observe the page modification
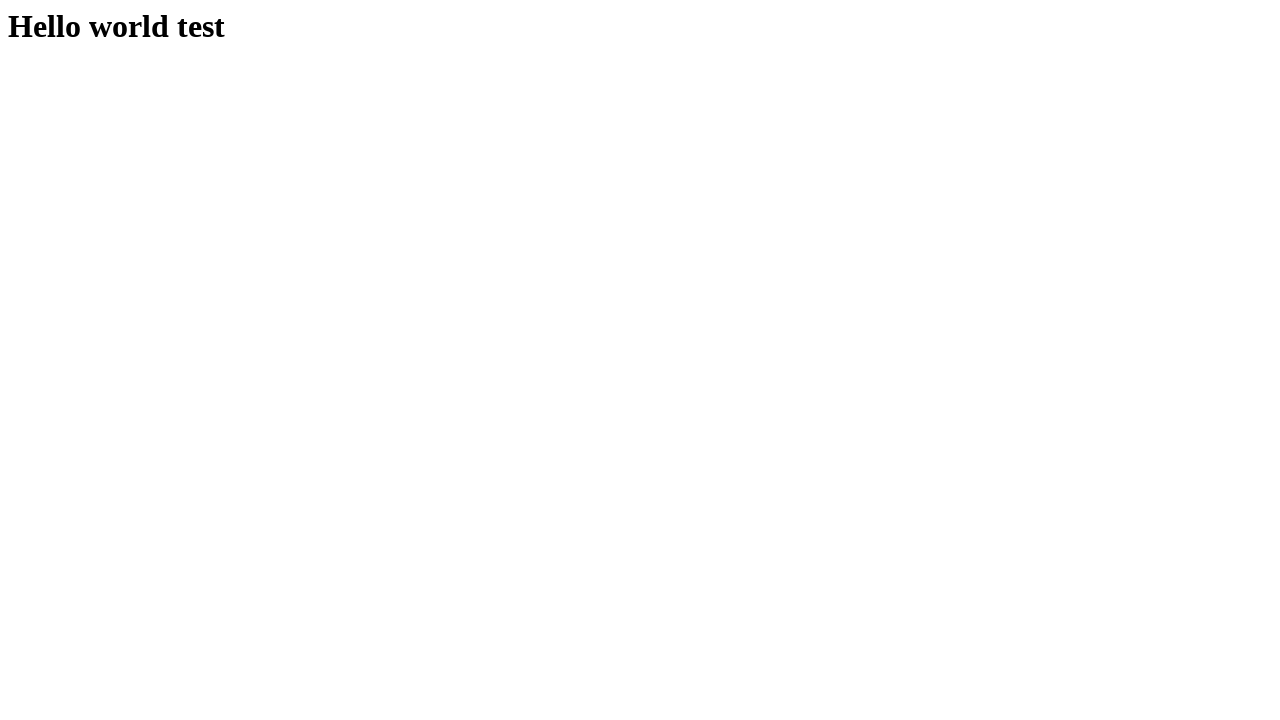

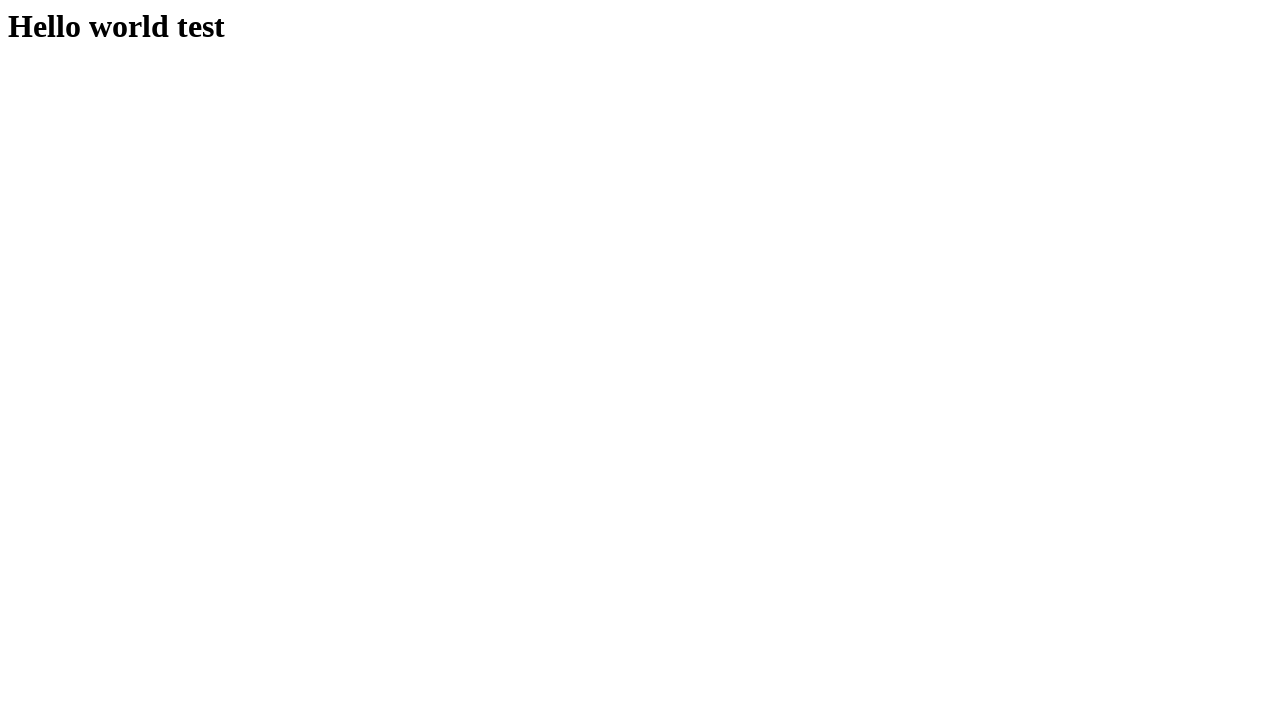